Tests a simple form submission by filling in first name, last name, city, and country fields using different element locators, then clicking the submit button

Starting URL: http://suninjuly.github.io/simple_form_find_task.html

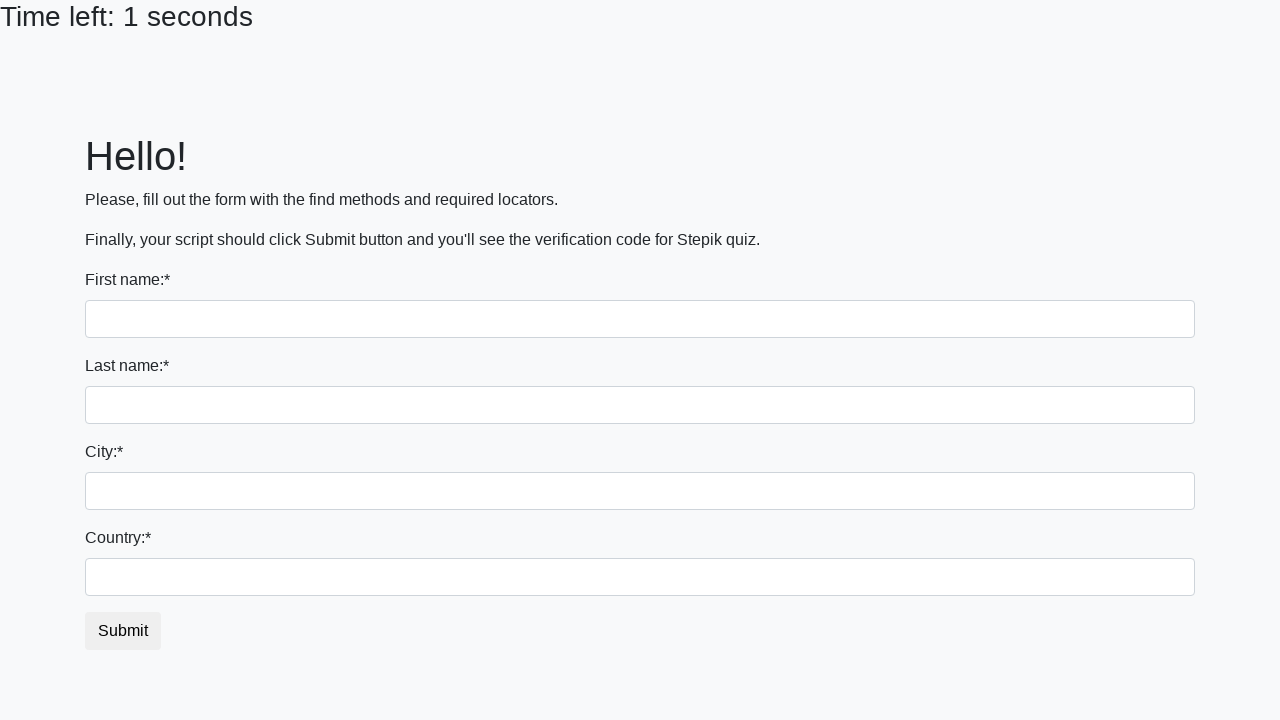

Filled first name field with 'Ivan' on input
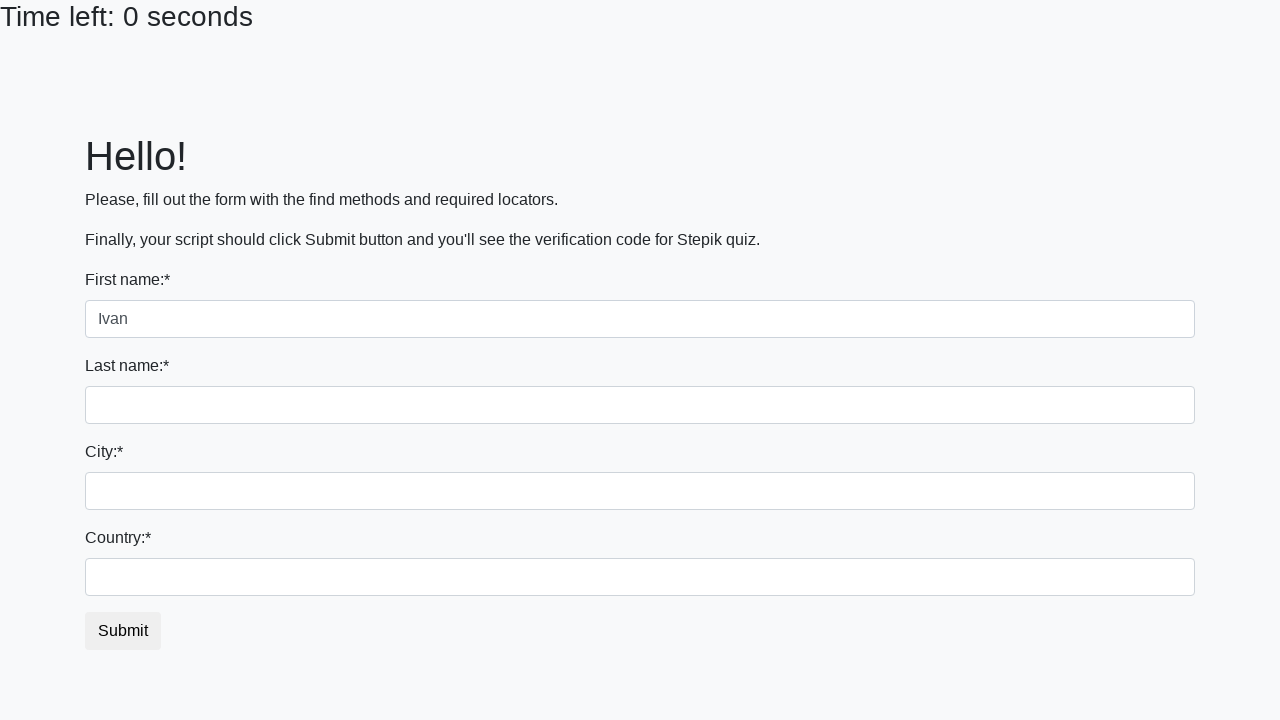

Filled last name field with 'Petrov' on input[name='last_name']
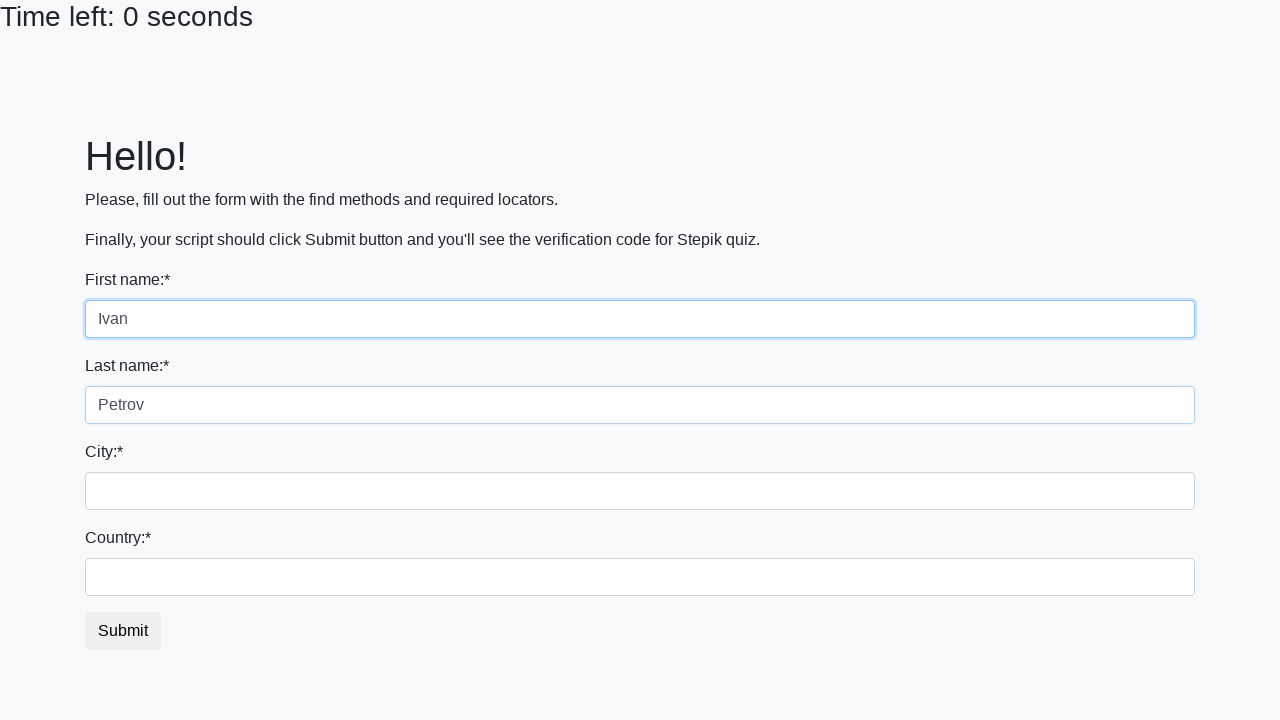

Filled city field with 'Smolensk' on .city
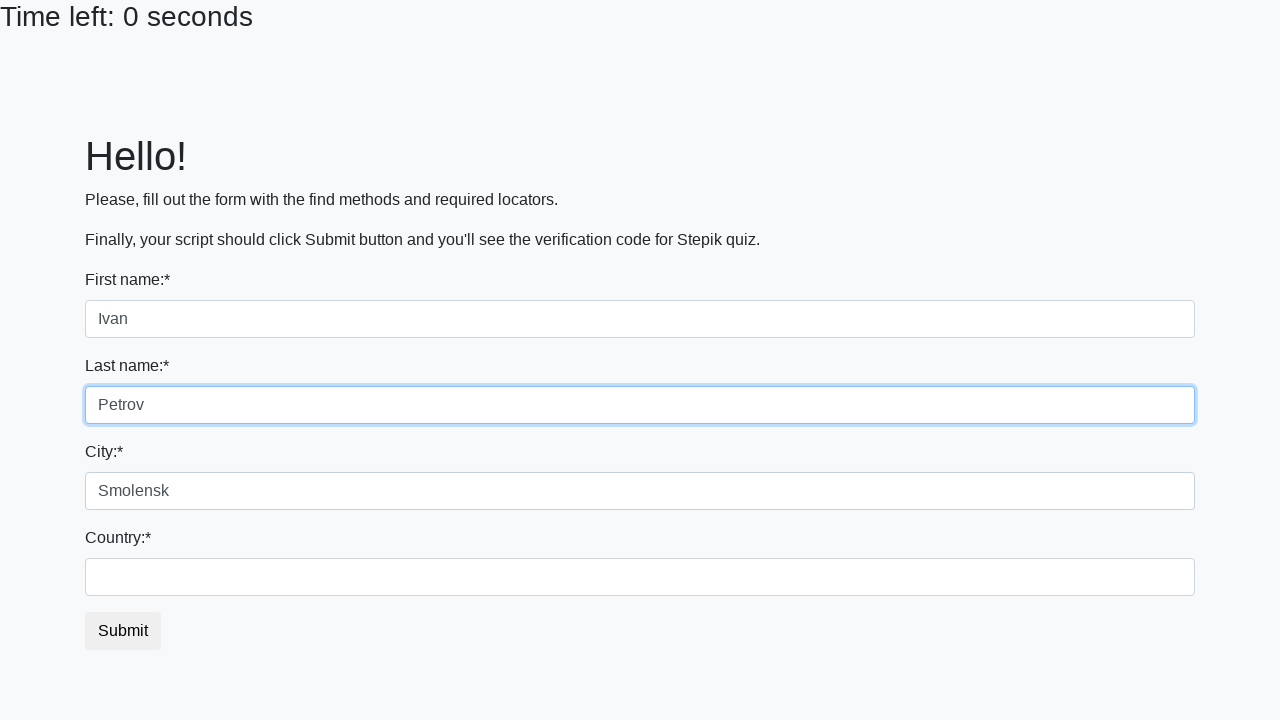

Filled country field with 'Russia' on #country
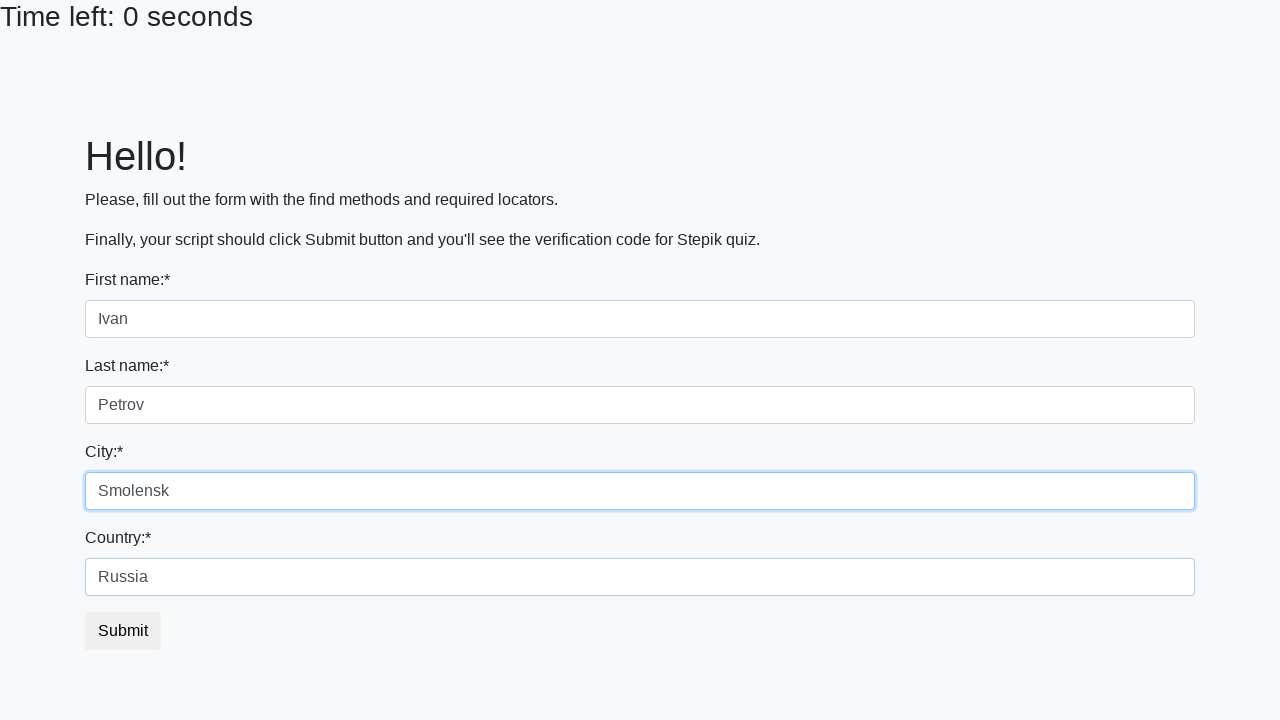

Clicked submit button to submit form at (123, 631) on button.btn
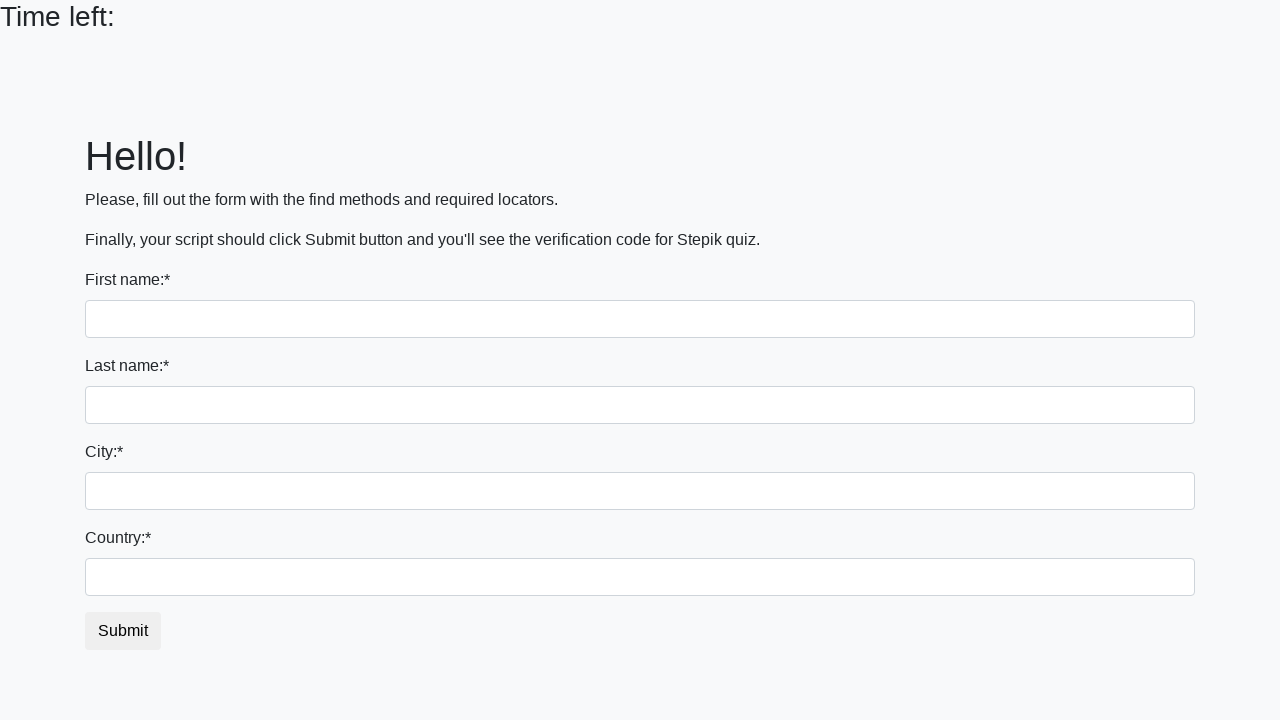

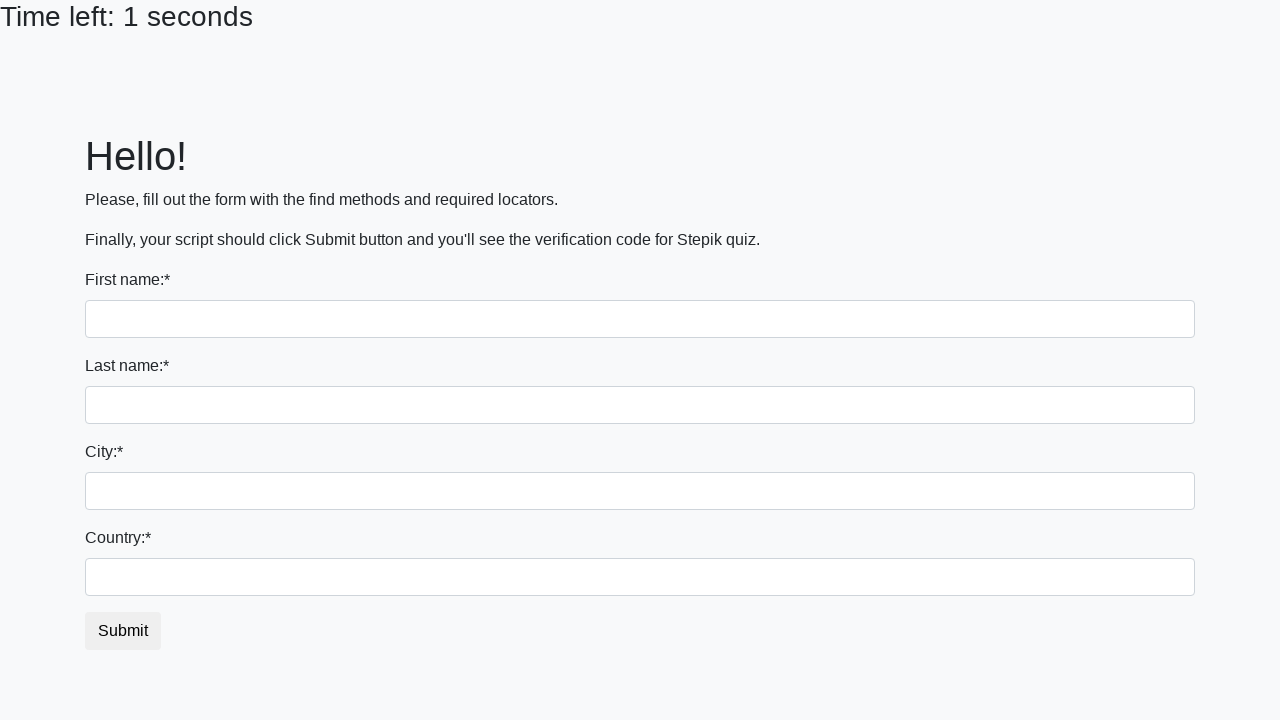